Tests enabling a disabled input field by clicking the Enable button, then filling in text once the field becomes enabled.

Starting URL: https://the-internet.herokuapp.com/dynamic_controls

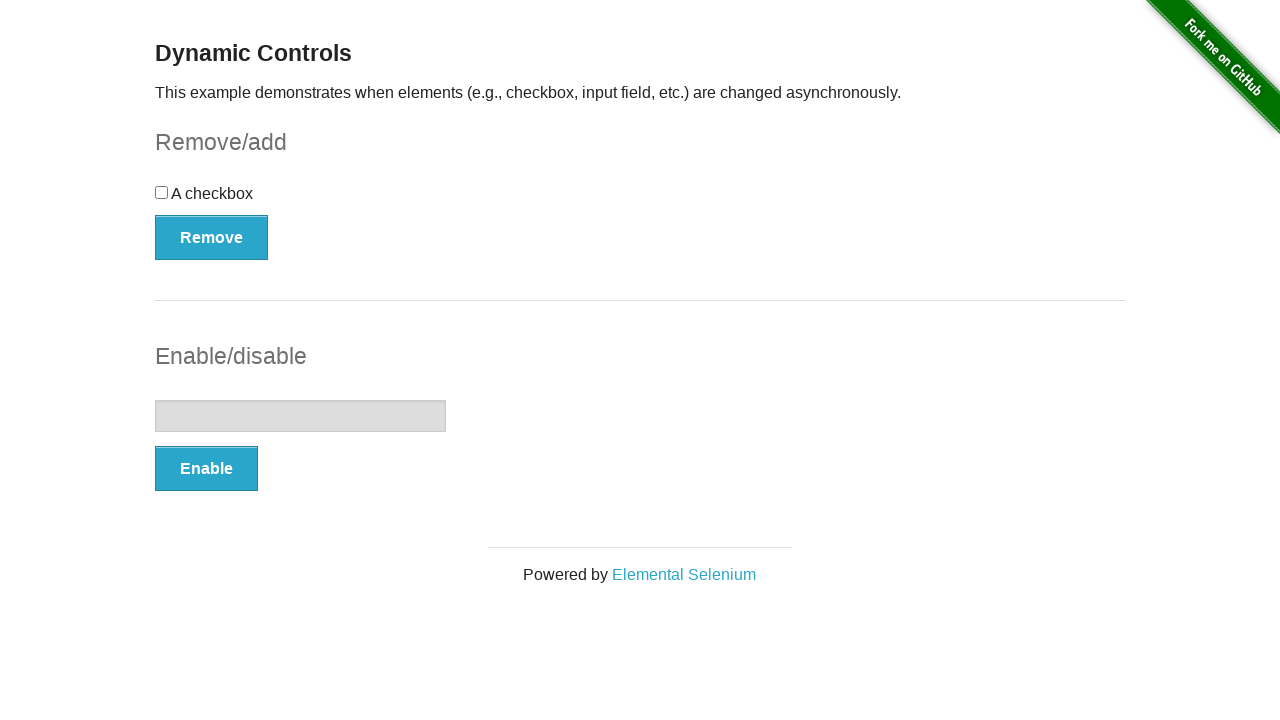

Clicked Enable button to enable the input field at (206, 469) on xpath=//*[text()='Enable']
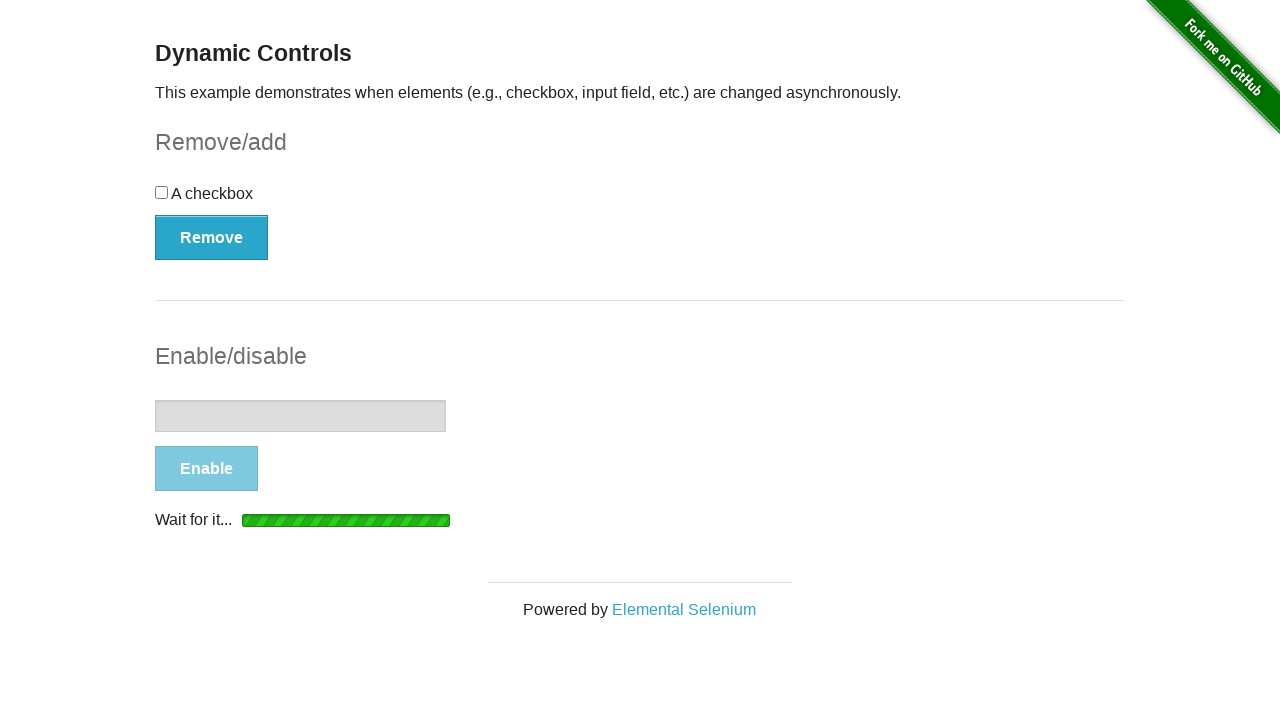

Input field became enabled
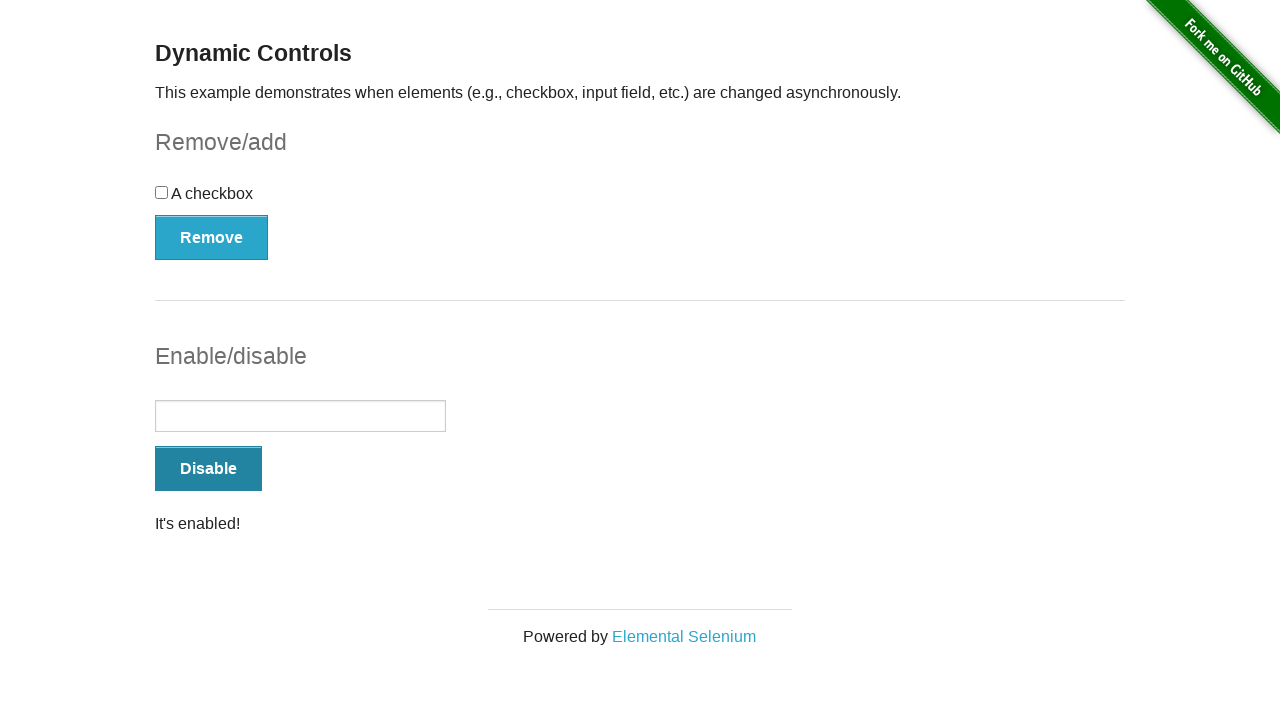

Filled enabled input field with 'Hello World' on input[type='text']
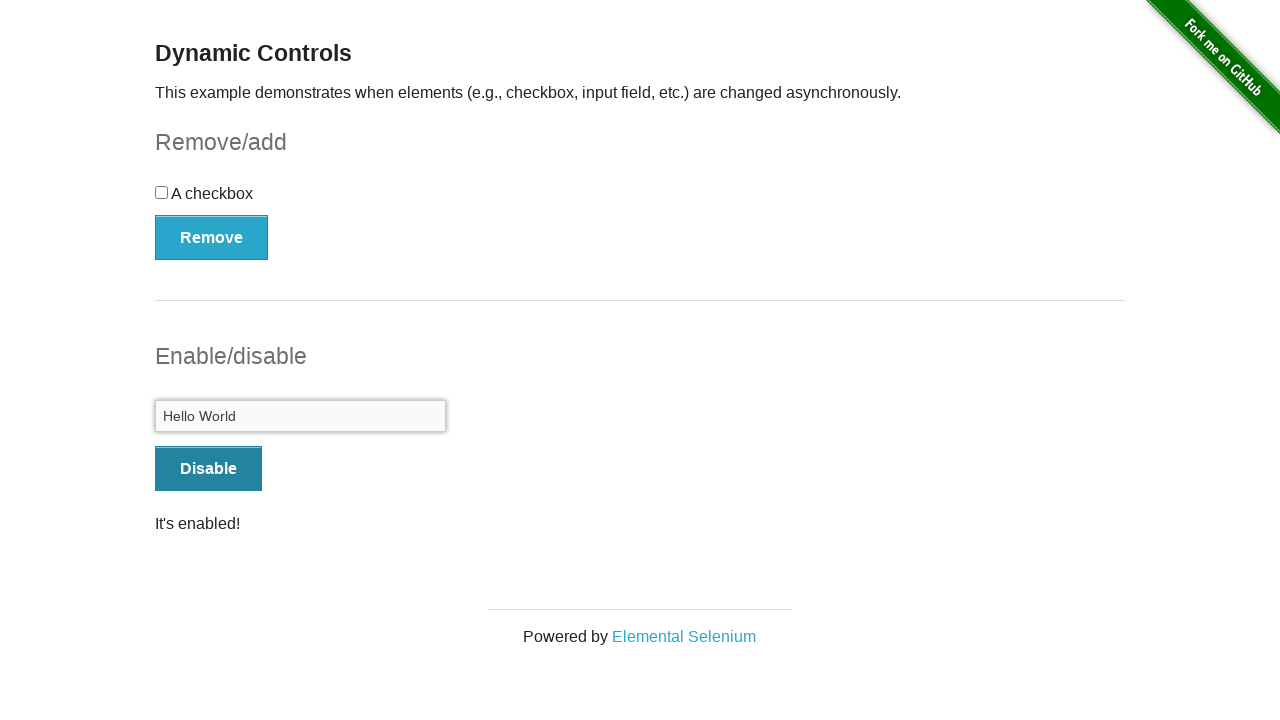

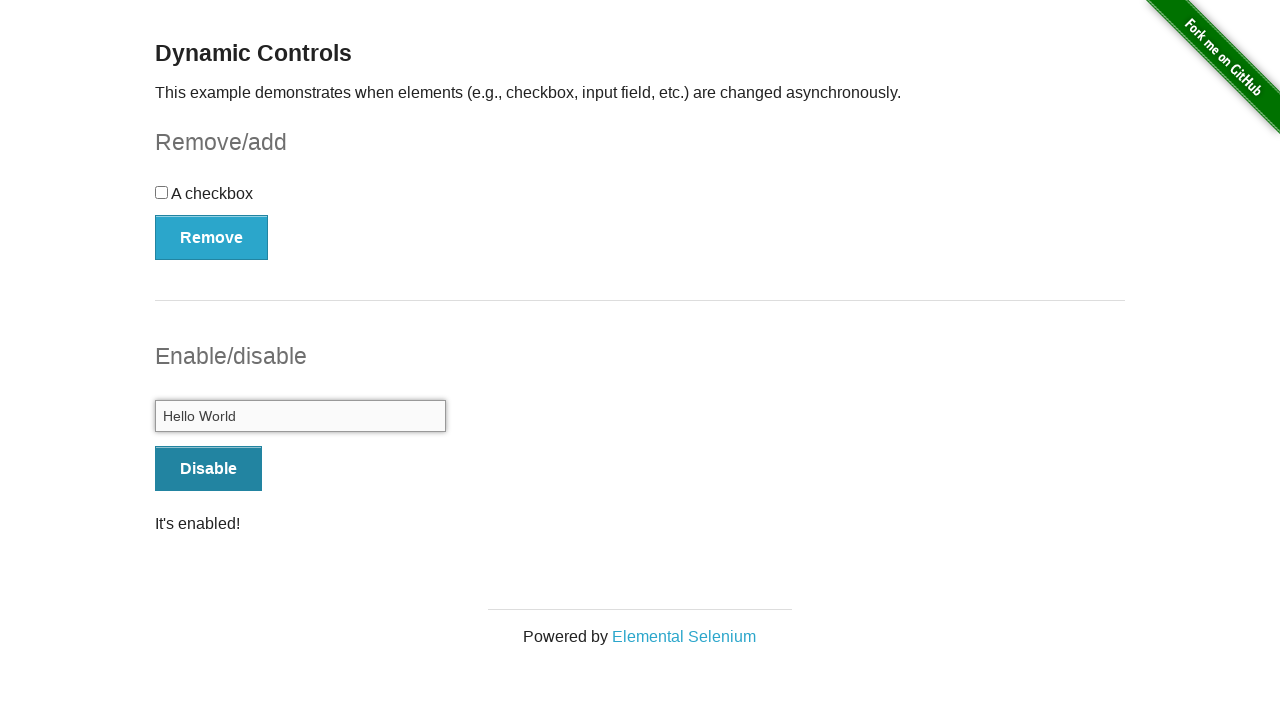